Tests click functionality by clicking an "Add Element" button 5 times to add multiple elements to the page

Starting URL: http://the-internet.herokuapp.com/add_remove_elements/

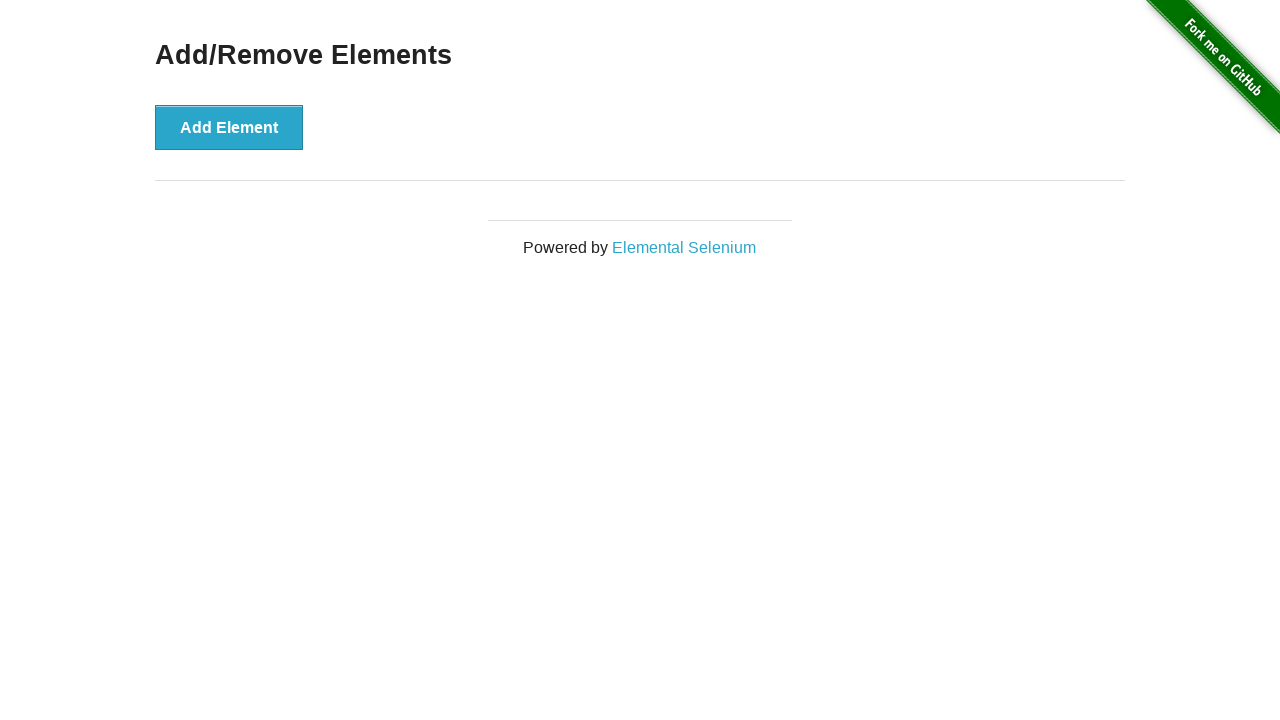

Navigated to Add/Remove Elements page
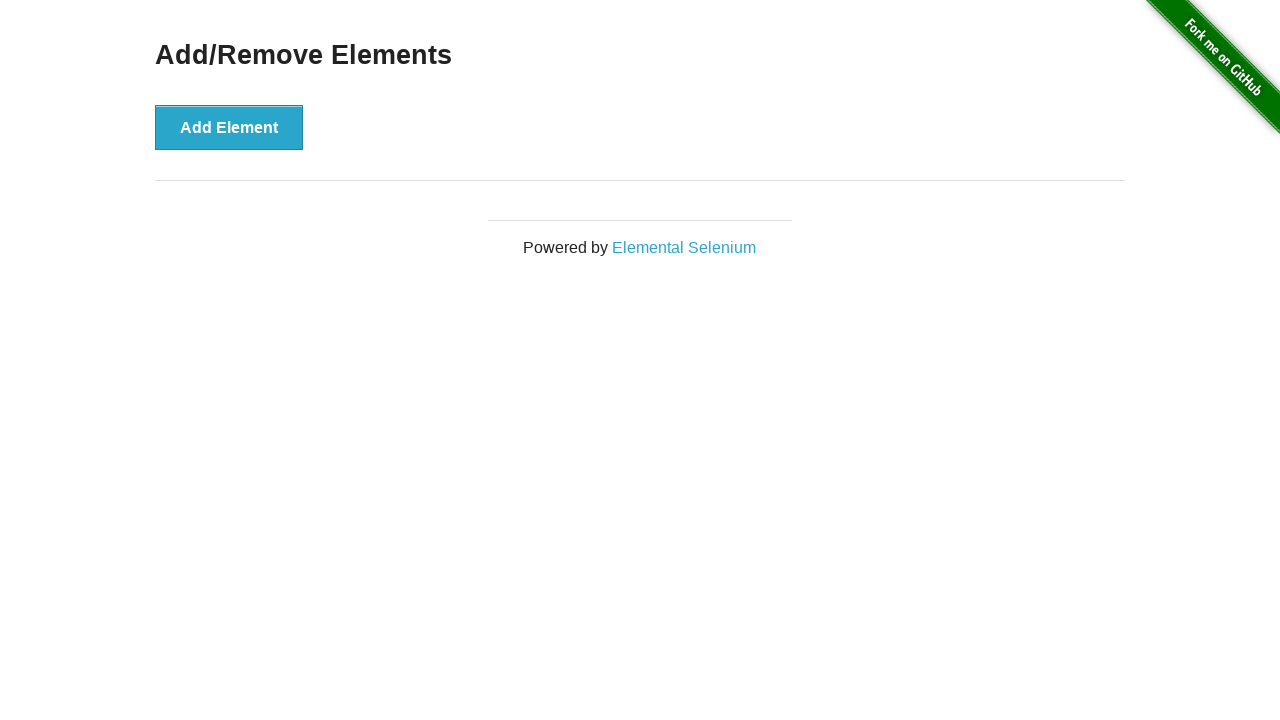

Located the 'Add Element' button
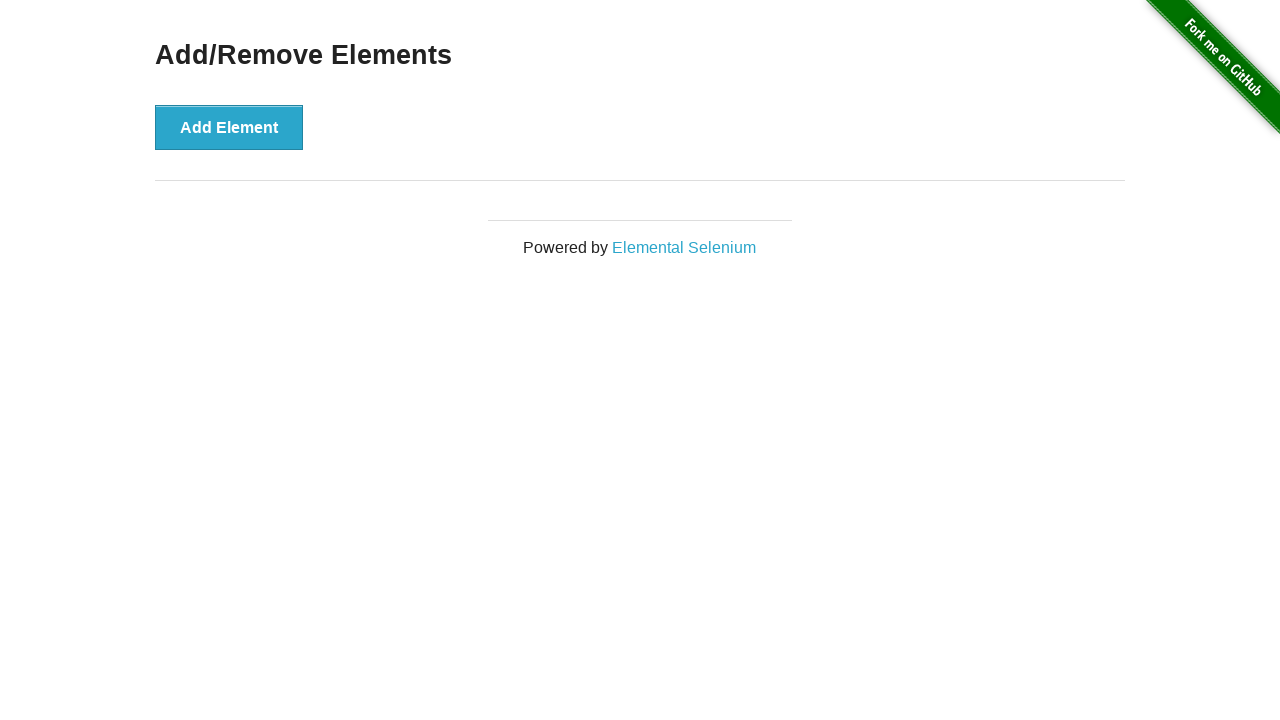

Clicked 'Add Element' button (click 1 of 5) at (229, 127) on button >> nth=0
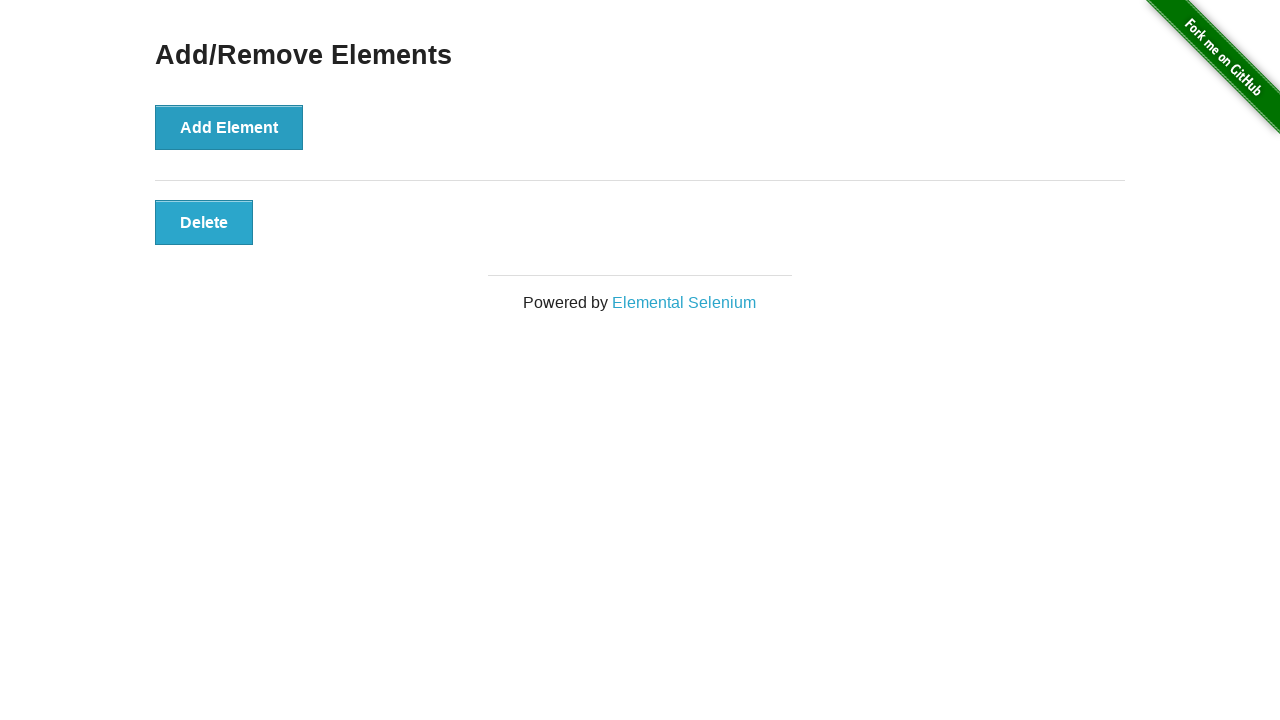

Clicked 'Add Element' button (click 2 of 5) at (229, 127) on button >> nth=0
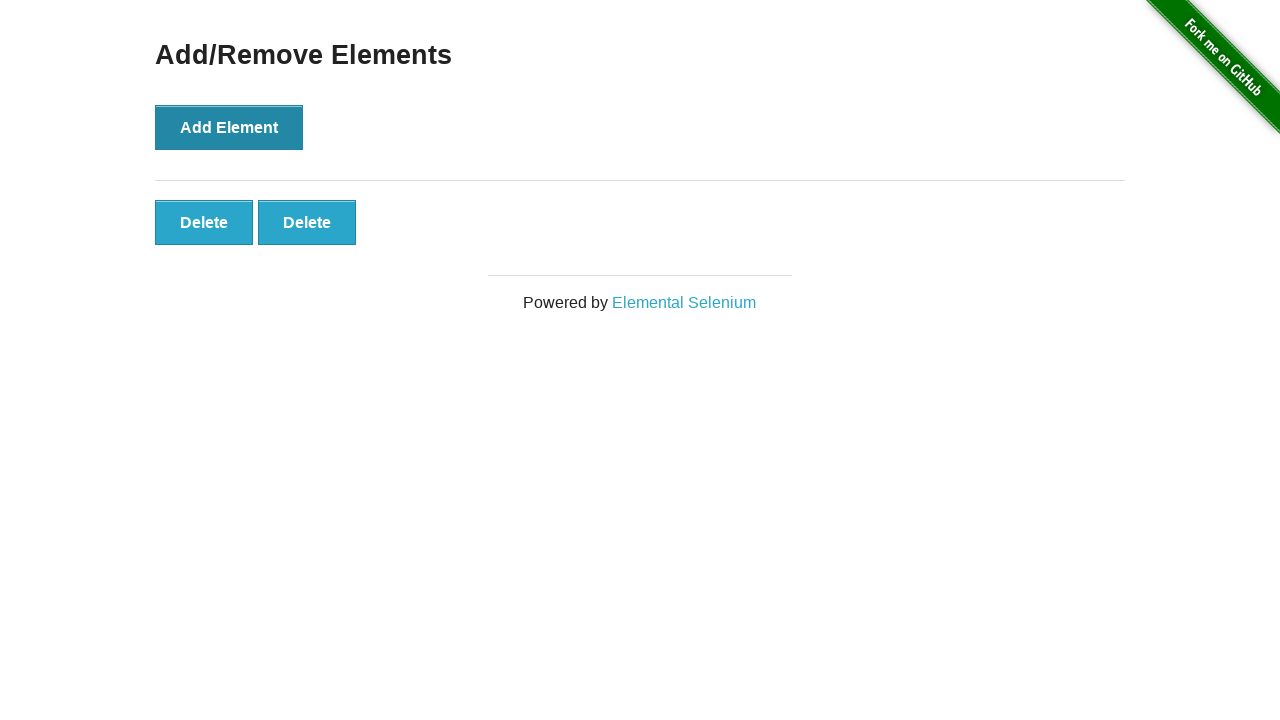

Clicked 'Add Element' button (click 3 of 5) at (229, 127) on button >> nth=0
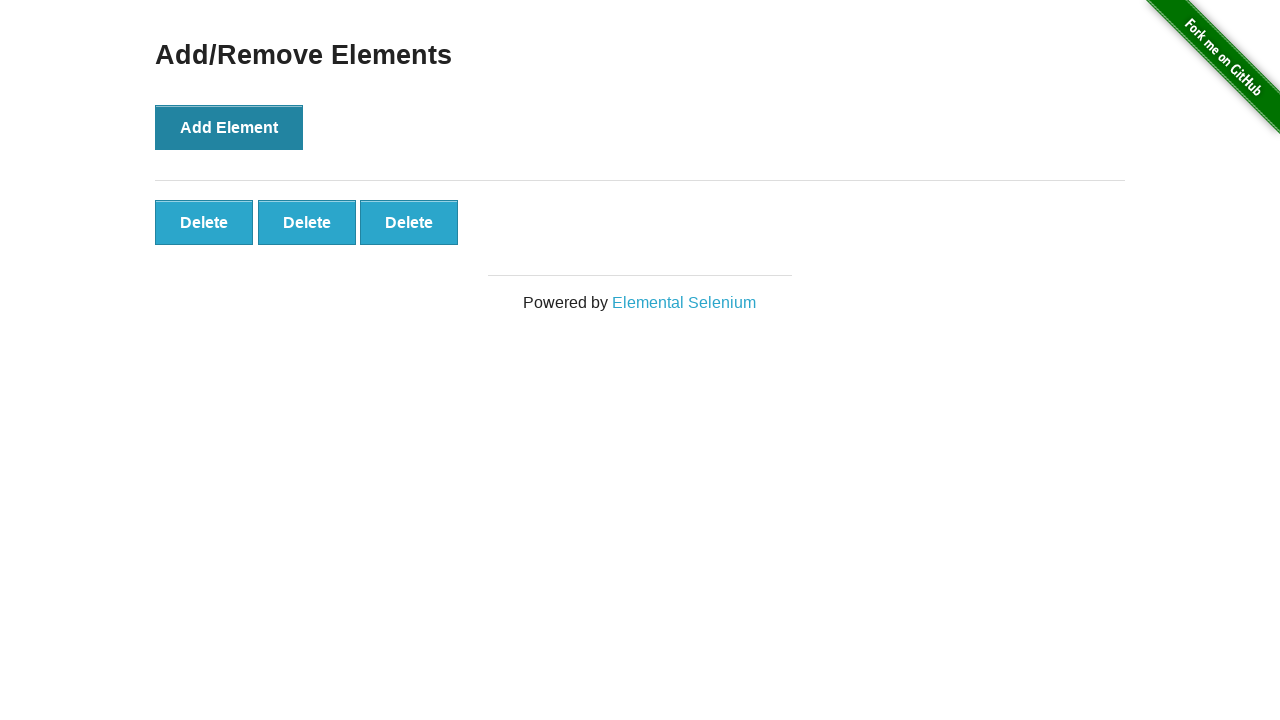

Clicked 'Add Element' button (click 4 of 5) at (229, 127) on button >> nth=0
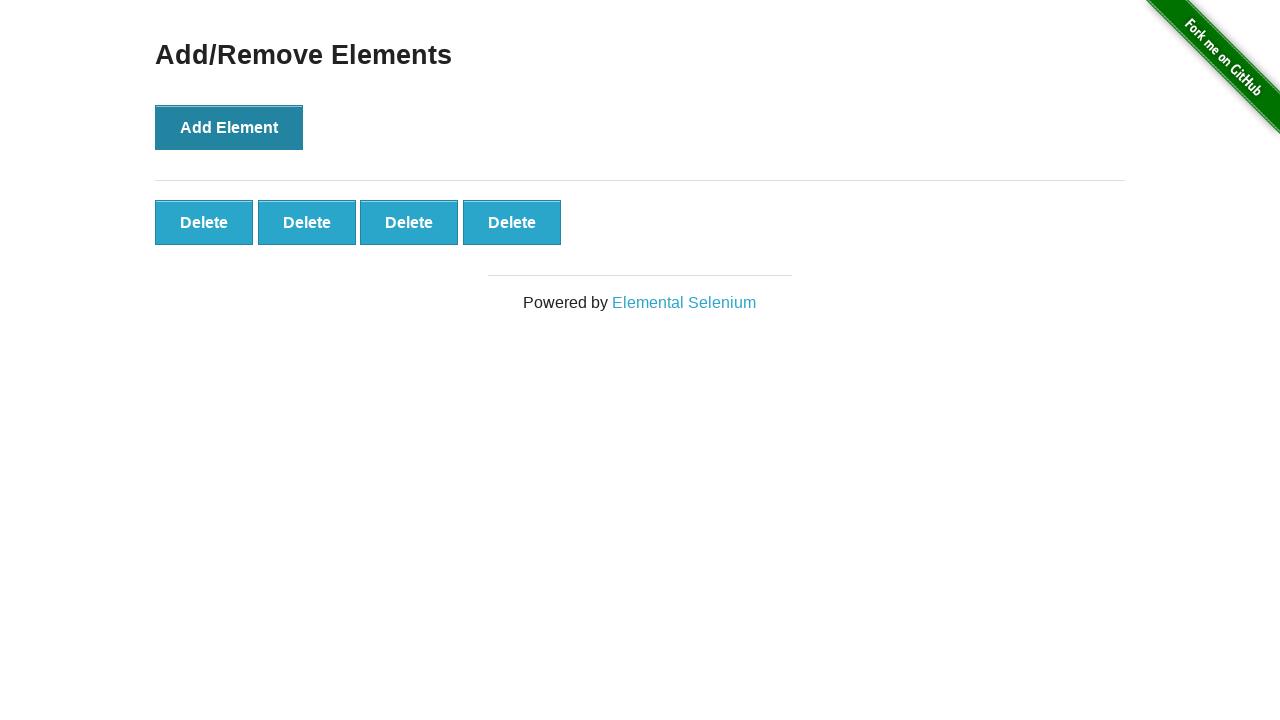

Clicked 'Add Element' button (click 5 of 5) at (229, 127) on button >> nth=0
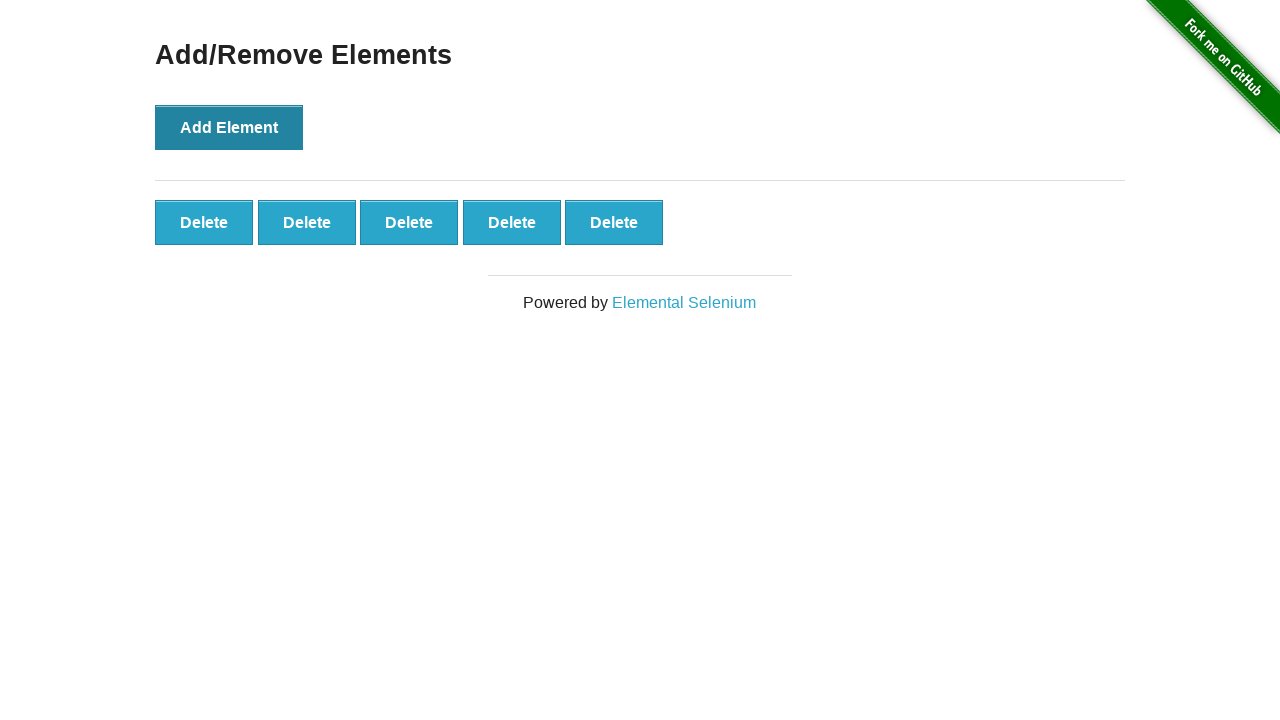

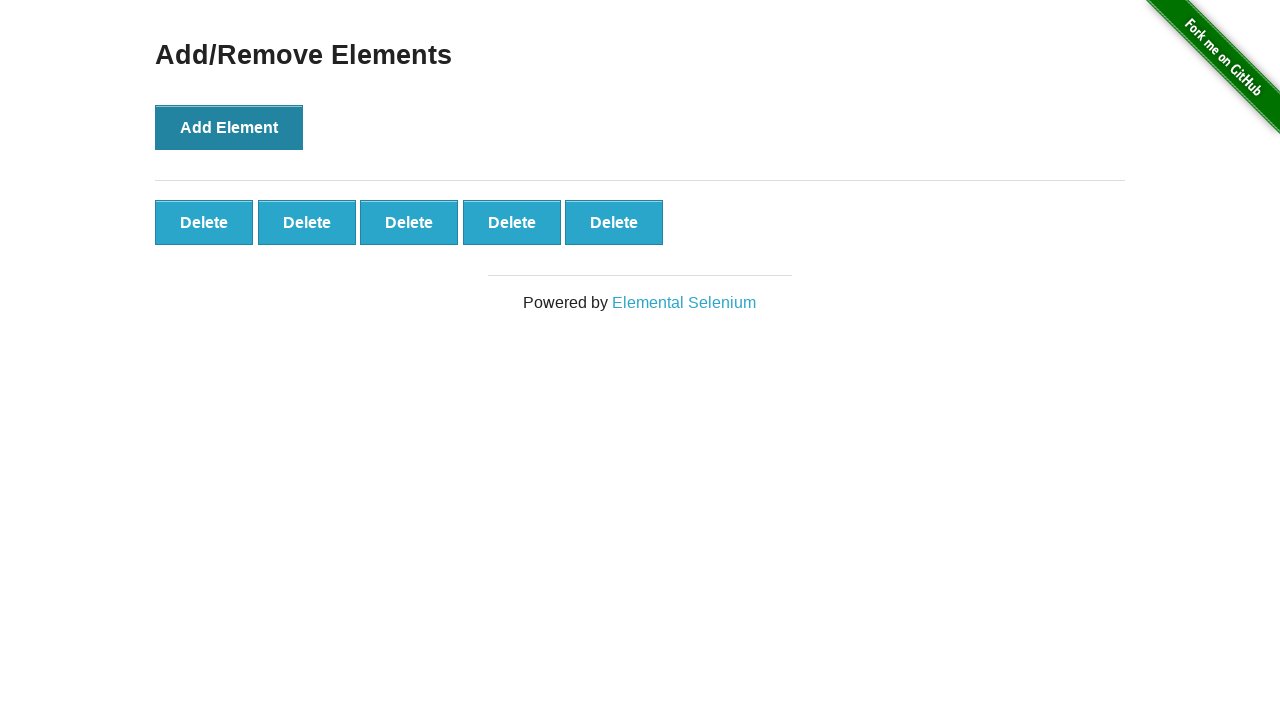